Tests navigation through Selenium documentation by opening multiple documentation section links in new tabs (Overview, WebDriver, Selenium Manager, Grid, IE Driver, IDE, Test Practices, Legacy, About)

Starting URL: https://www.selenium.dev/documentation/

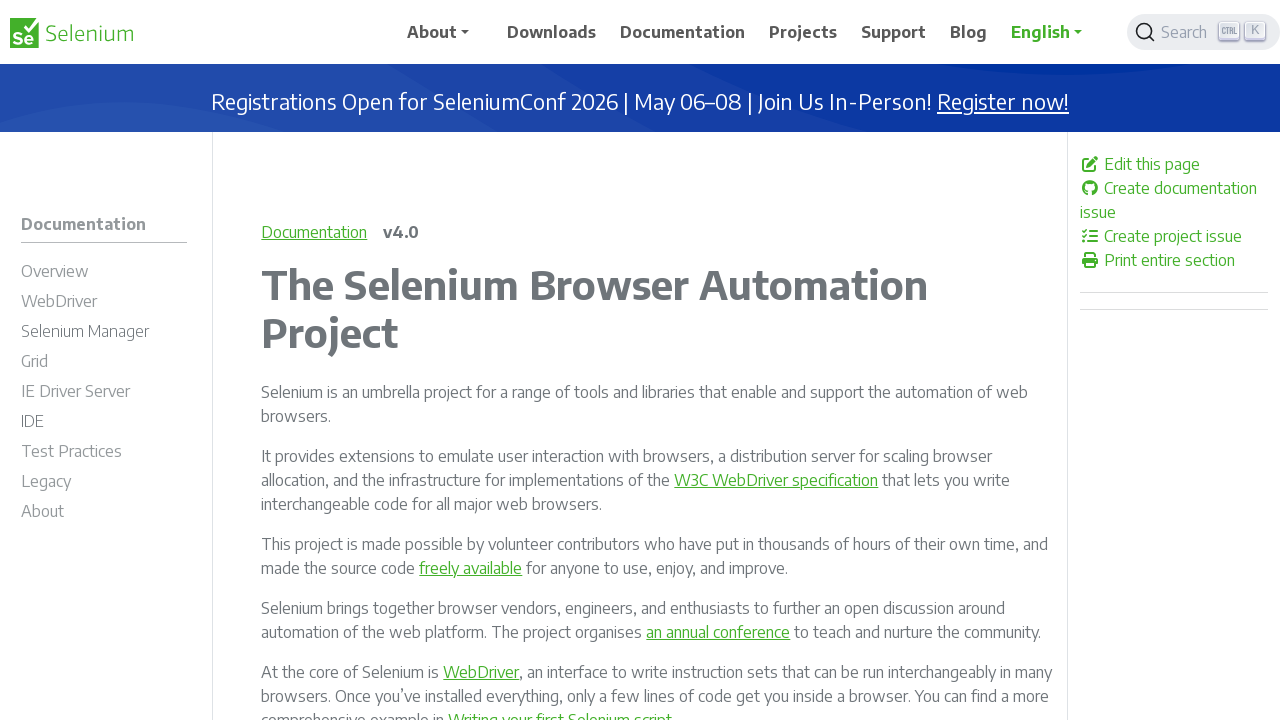

Clicked Overview link to open in new tab at (55, 271) on text=Overview
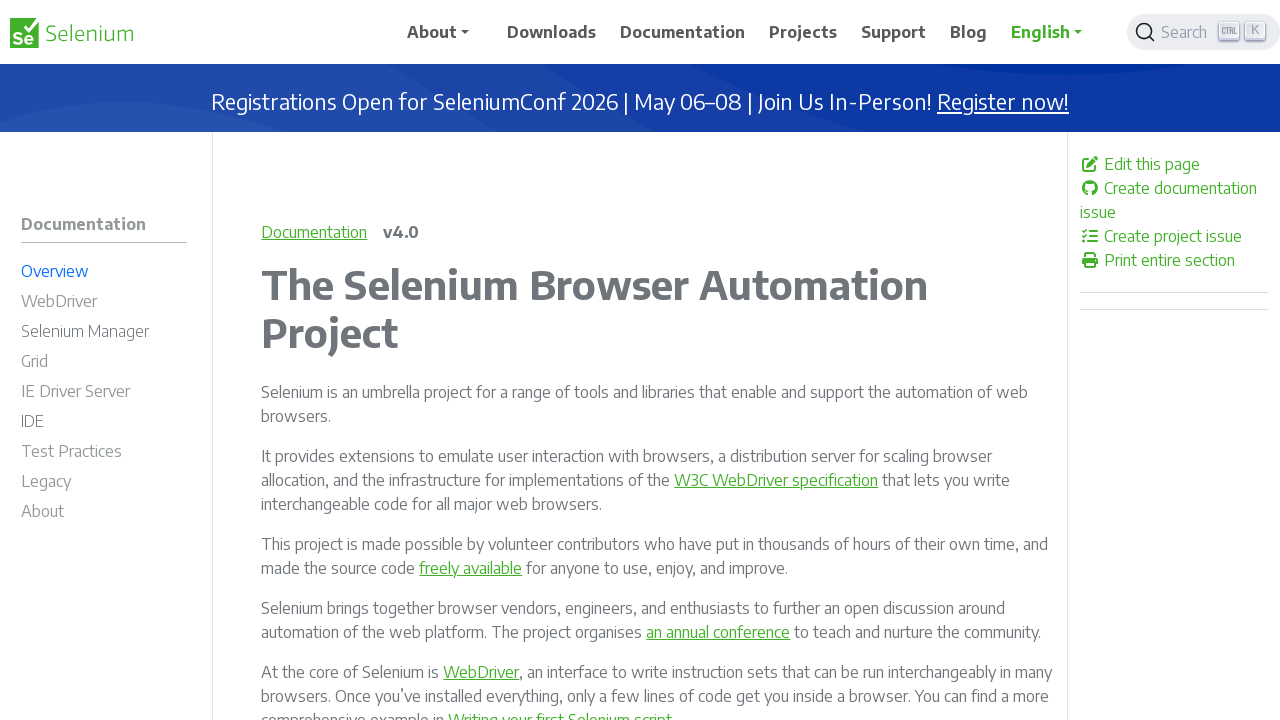

Overview page loaded in new tab
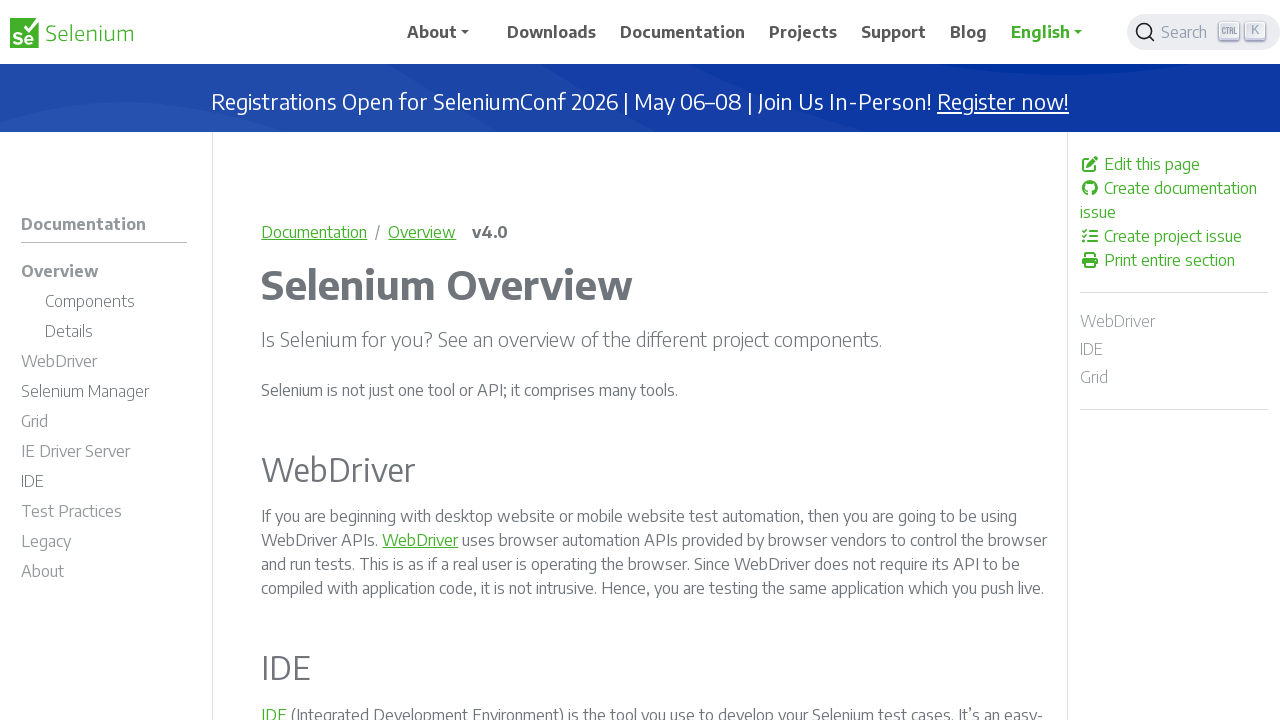

Closed Overview tab
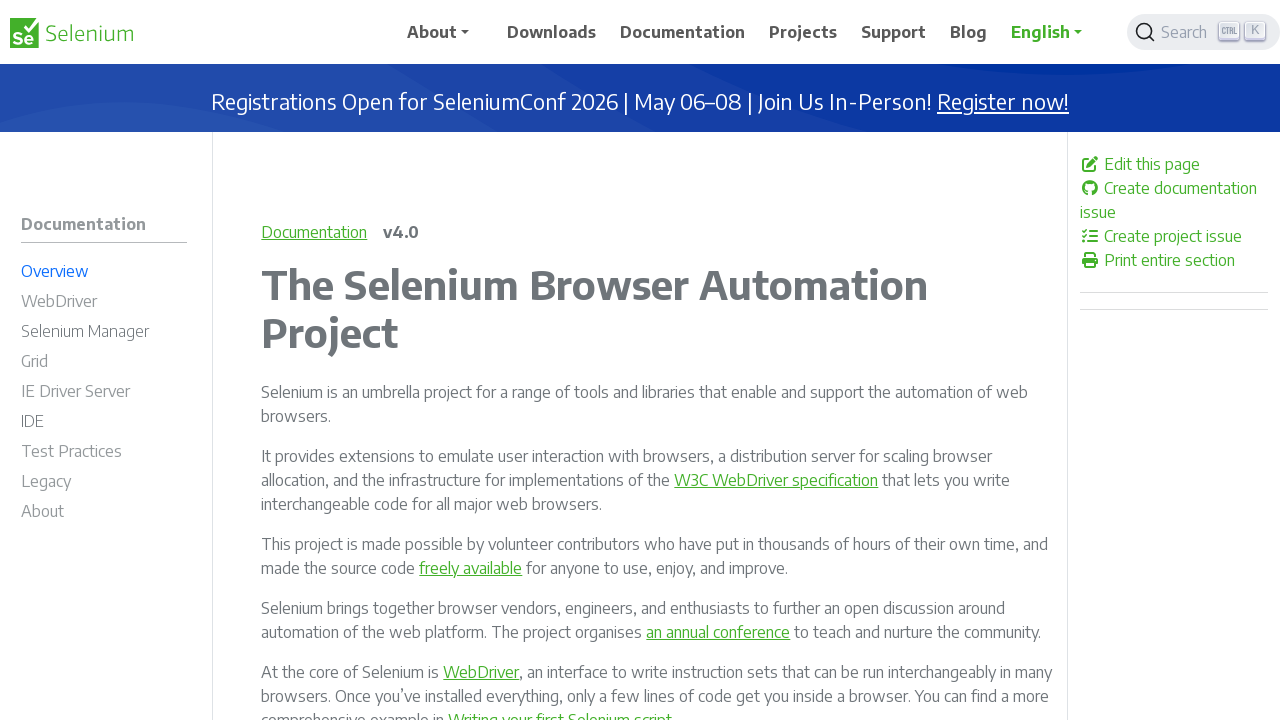

Clicked WebDriver link to open in new tab at (104, 304) on #m-documentationwebdriver
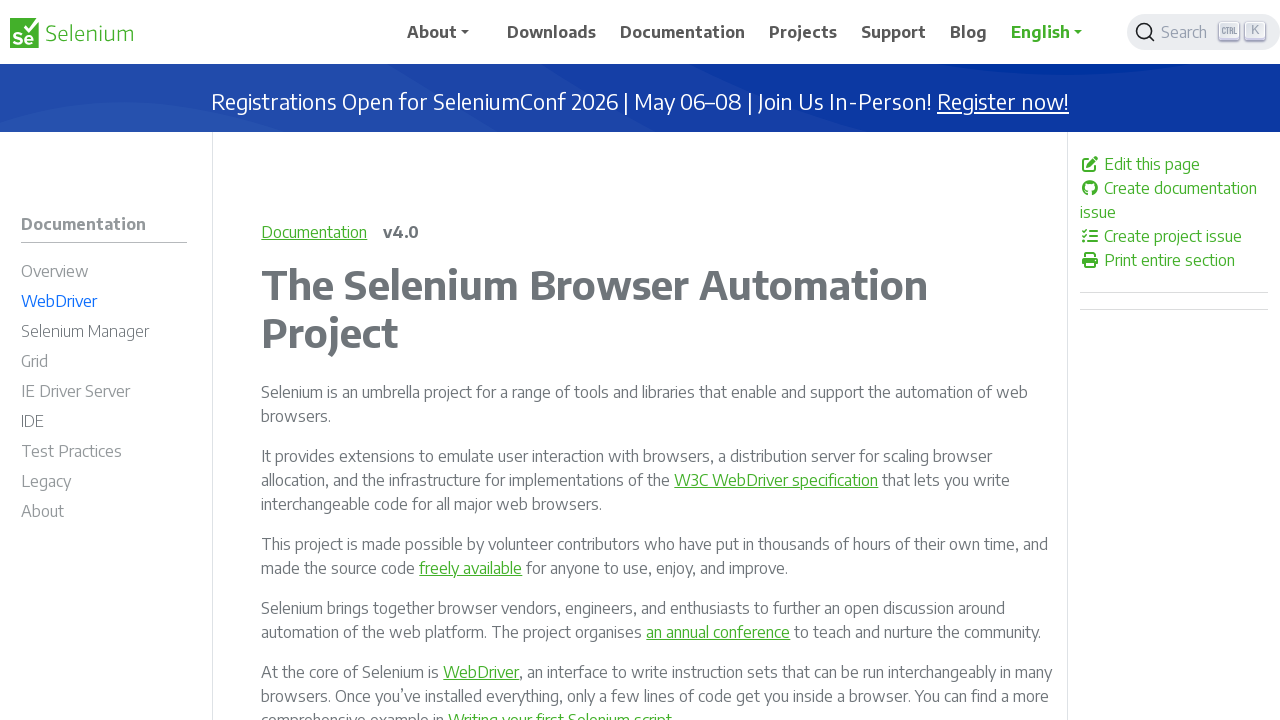

WebDriver page loaded in new tab
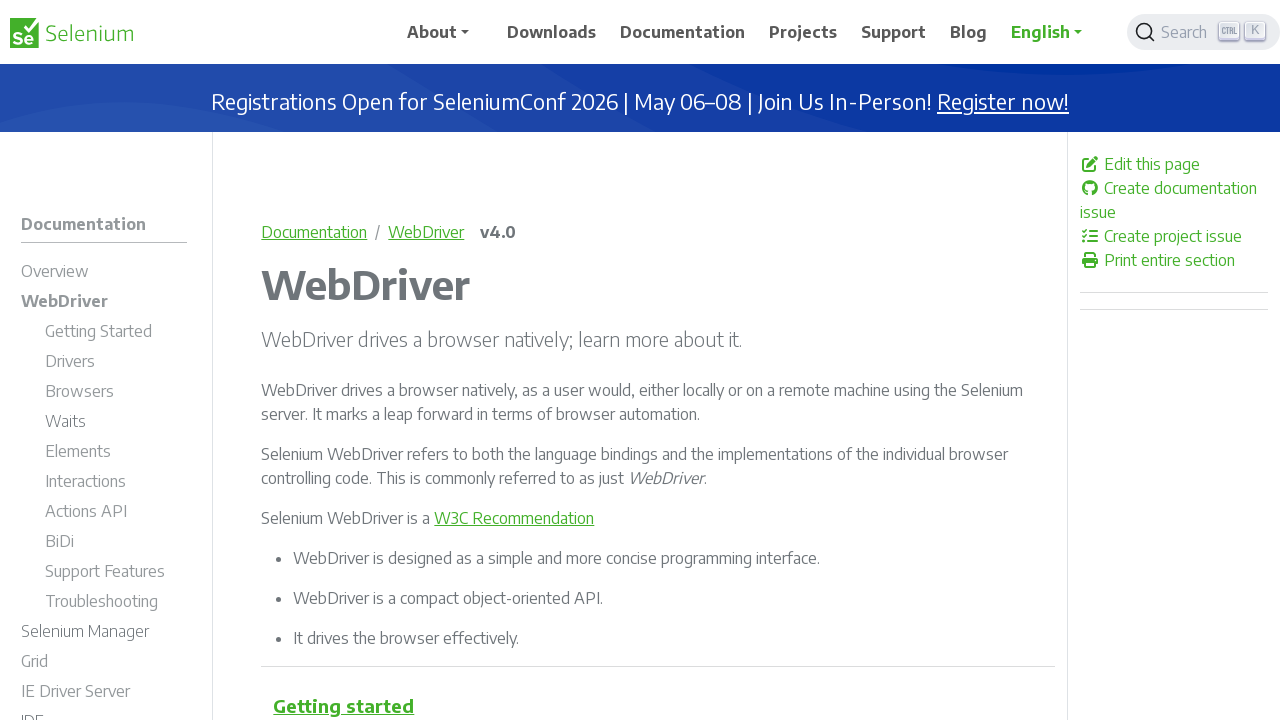

Closed WebDriver tab
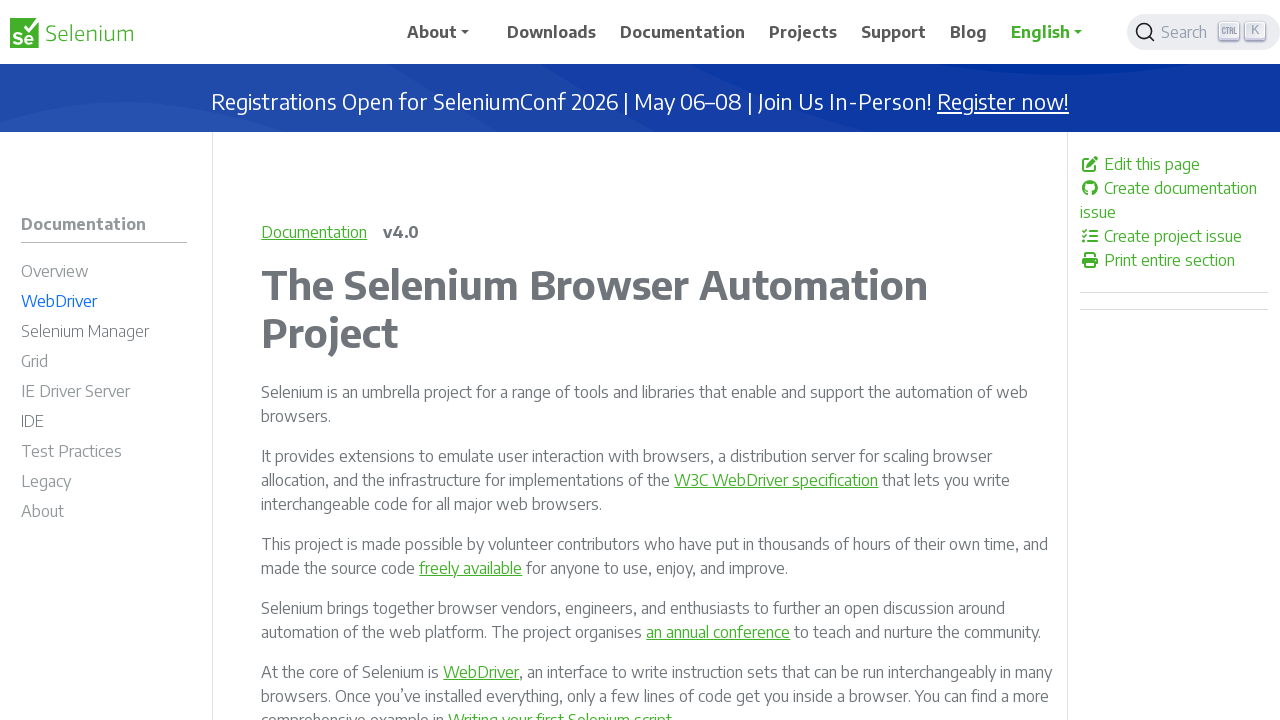

Clicked Selenium Manager link to open in new tab at (104, 334) on #m-documentationselenium_manager
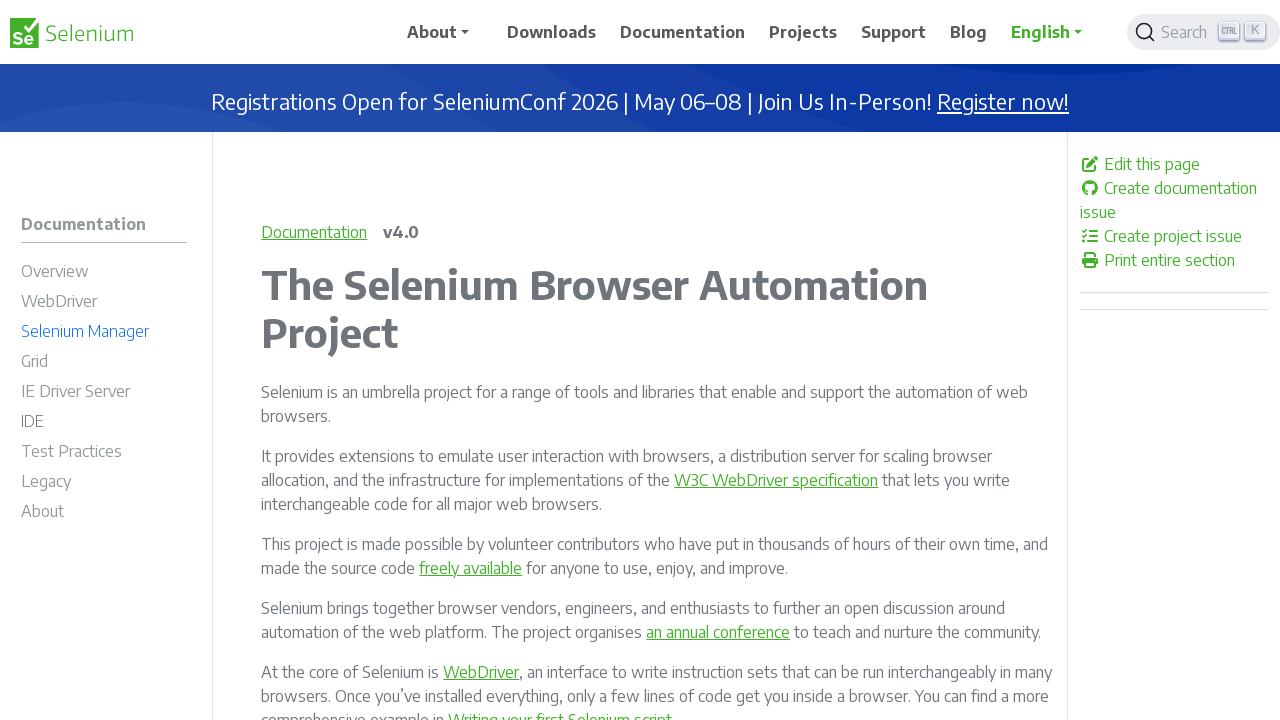

Selenium Manager page loaded in new tab
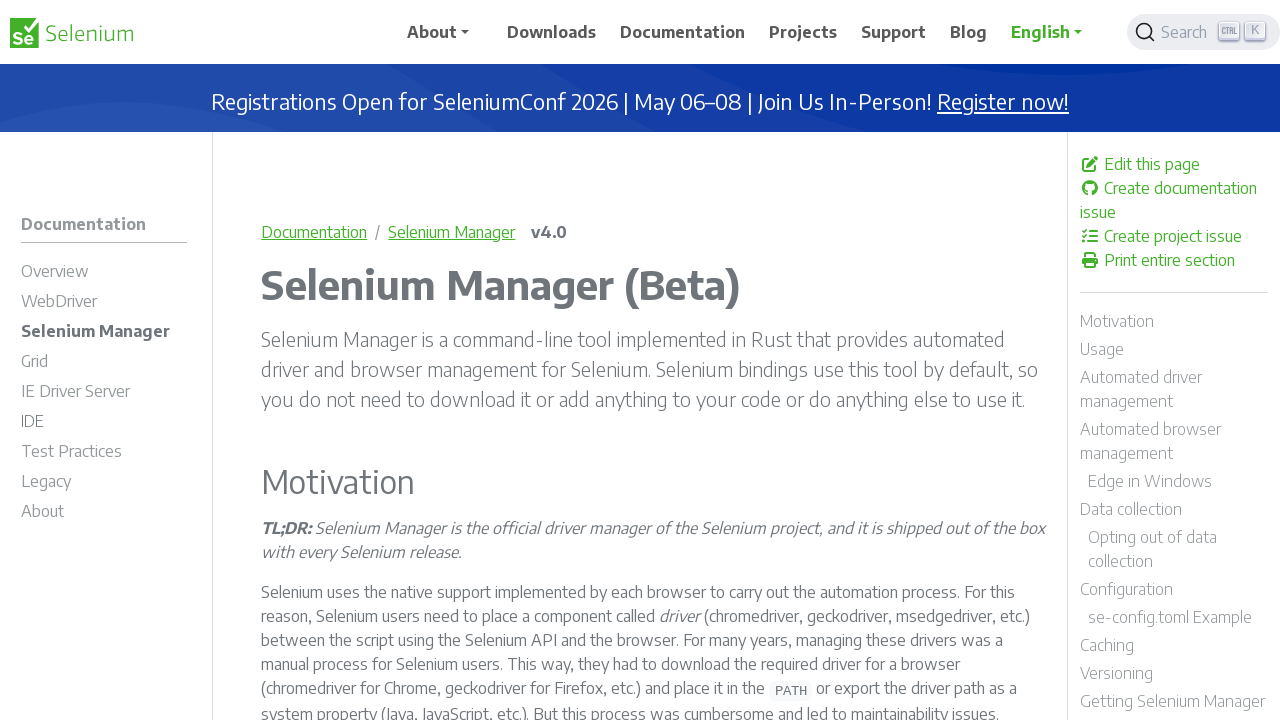

Closed Selenium Manager tab
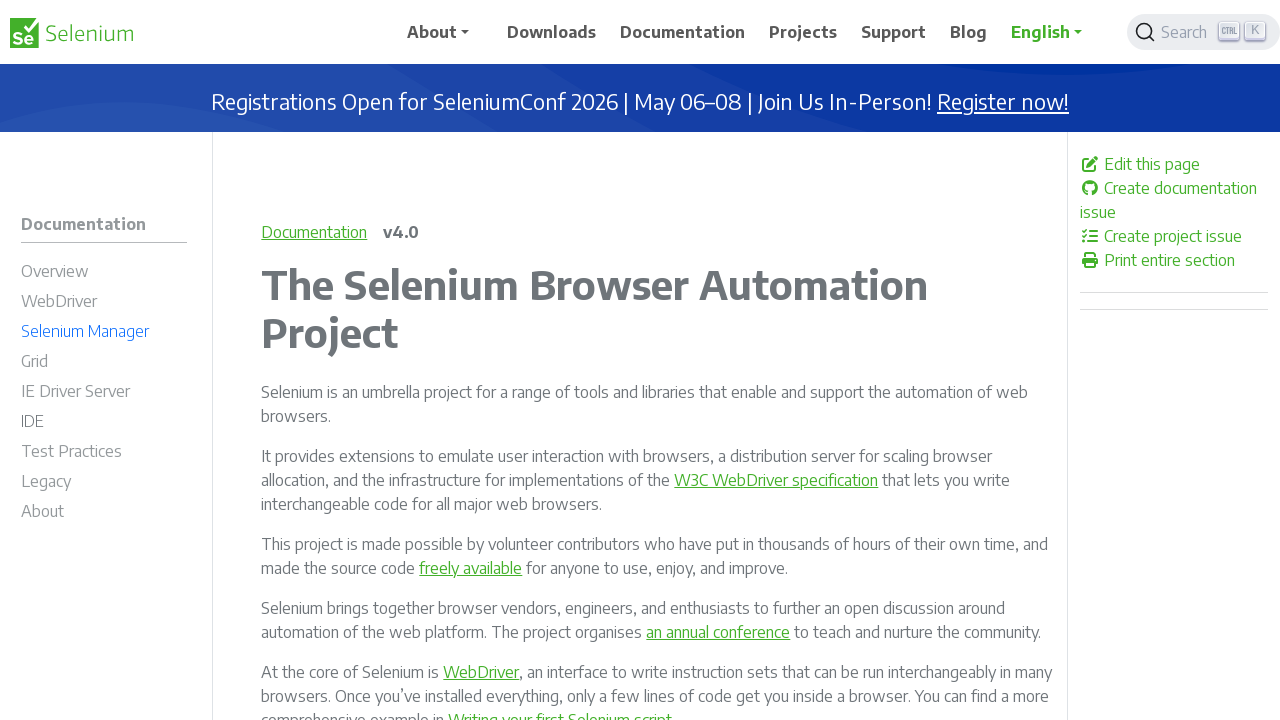

Clicked Grid link to open in new tab at (34, 361) on text=Grid
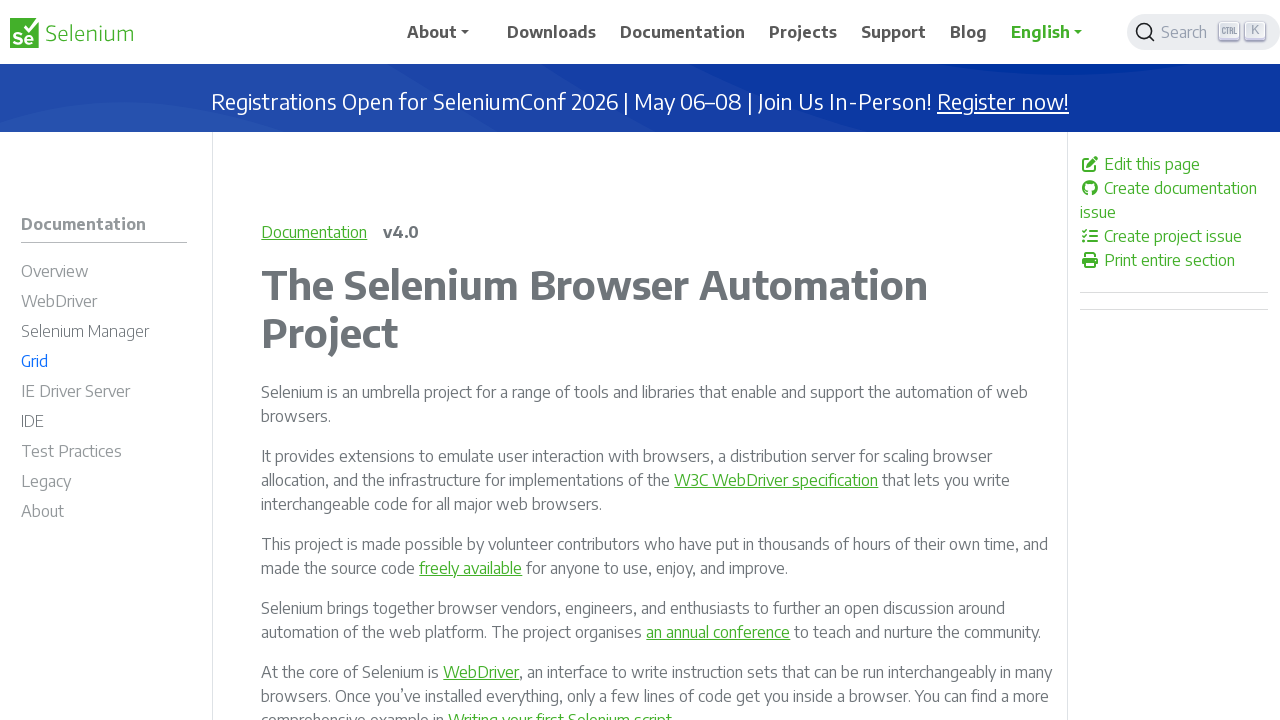

Grid page loaded in new tab
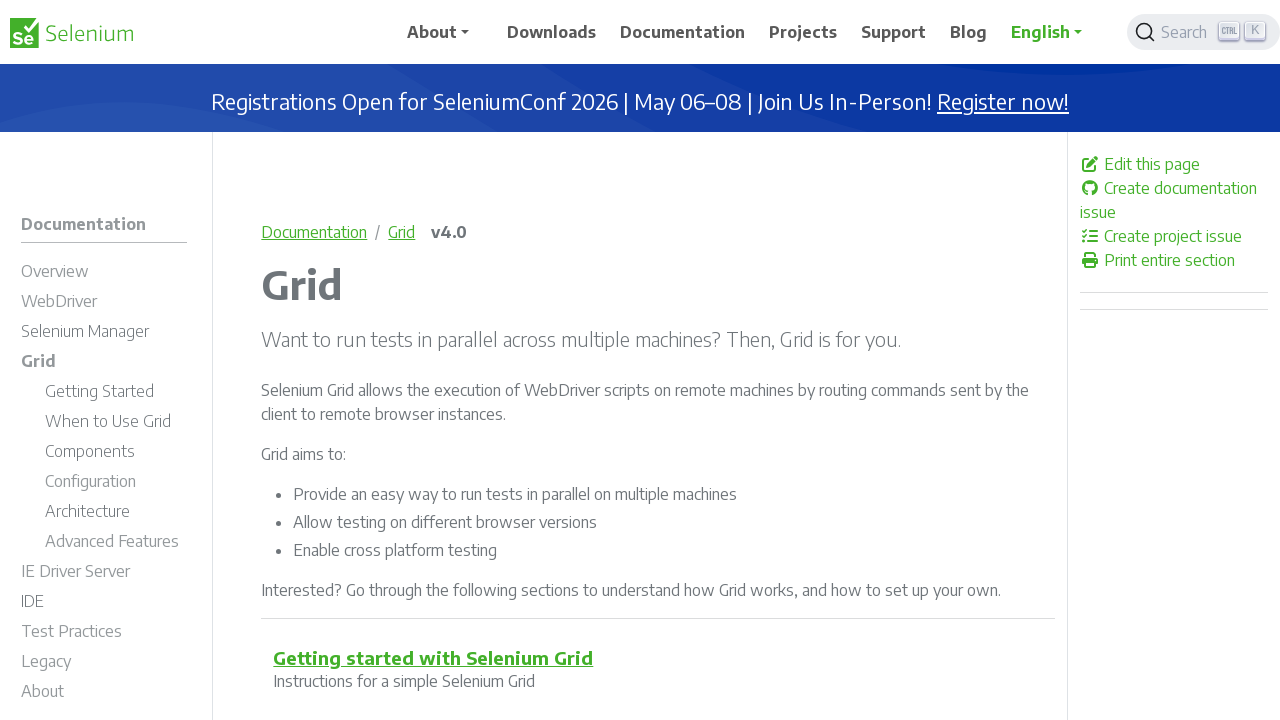

Closed Grid tab
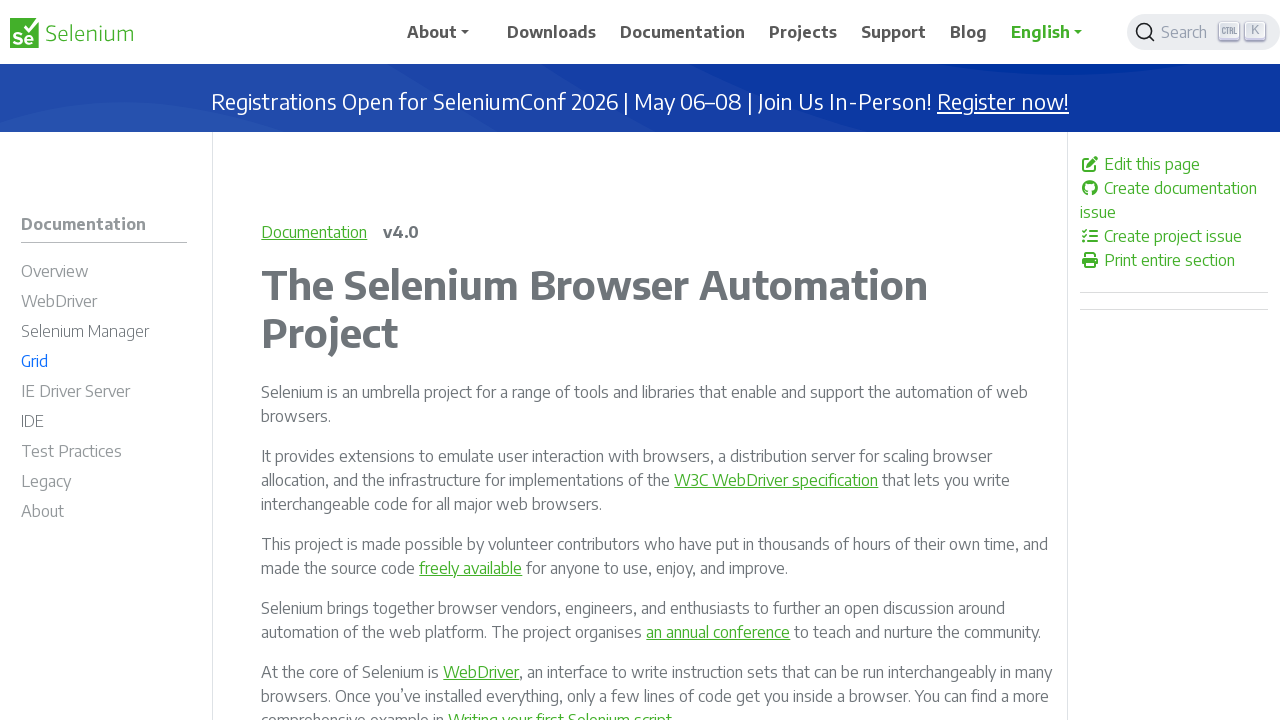

Clicked IE Driver Server link to open in new tab at (104, 394) on #m-documentationie_driver_server
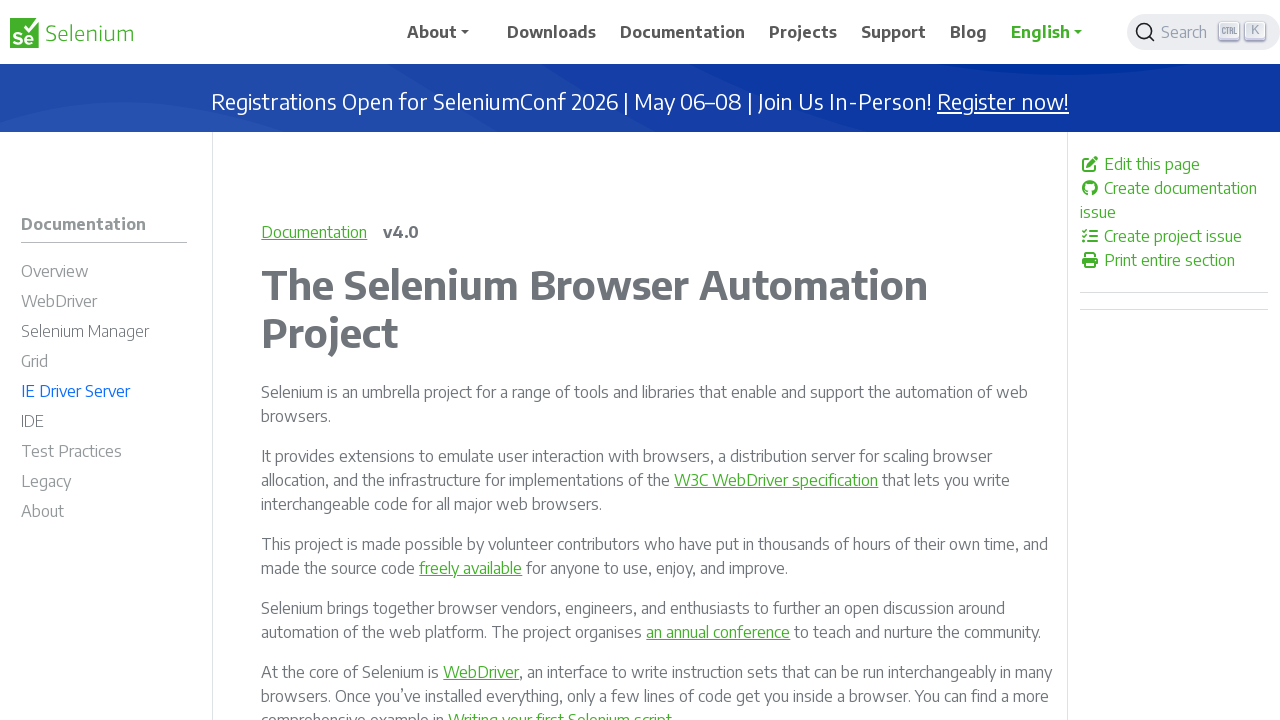

IE Driver Server page loaded in new tab
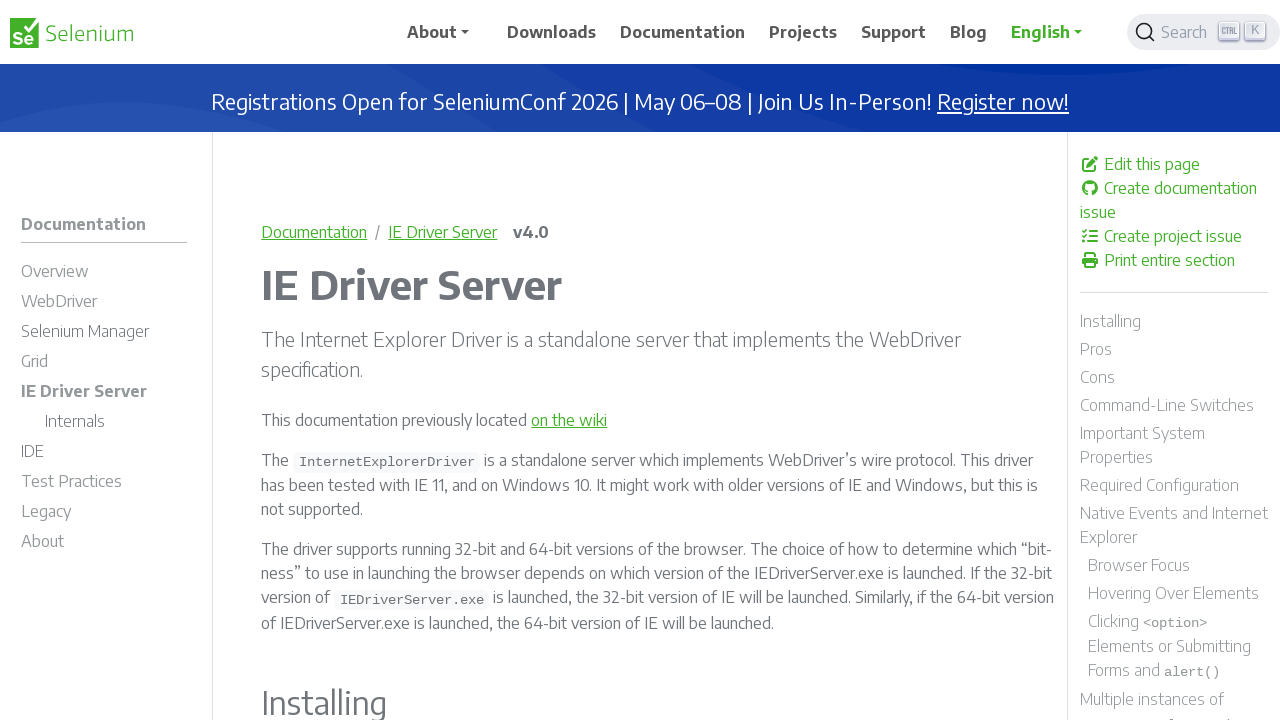

Closed IE Driver Server tab
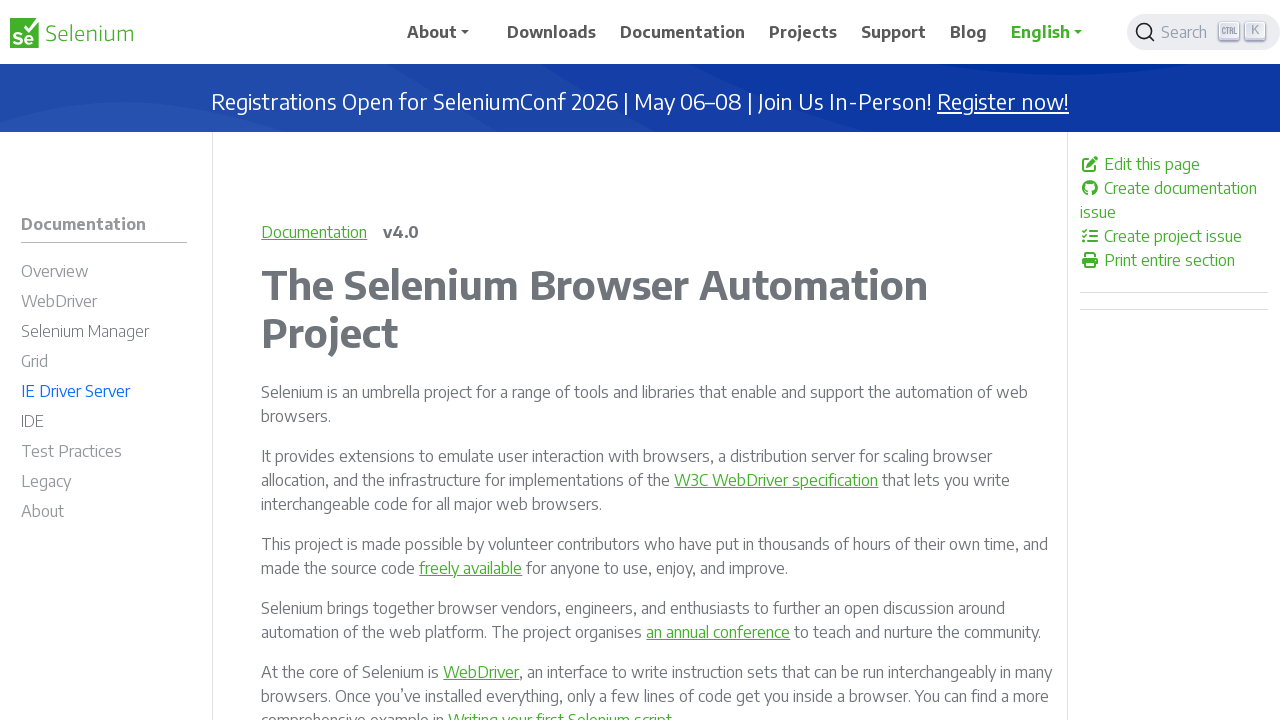

Clicked IDE link to open in new tab at (32, 421) on text=IDE
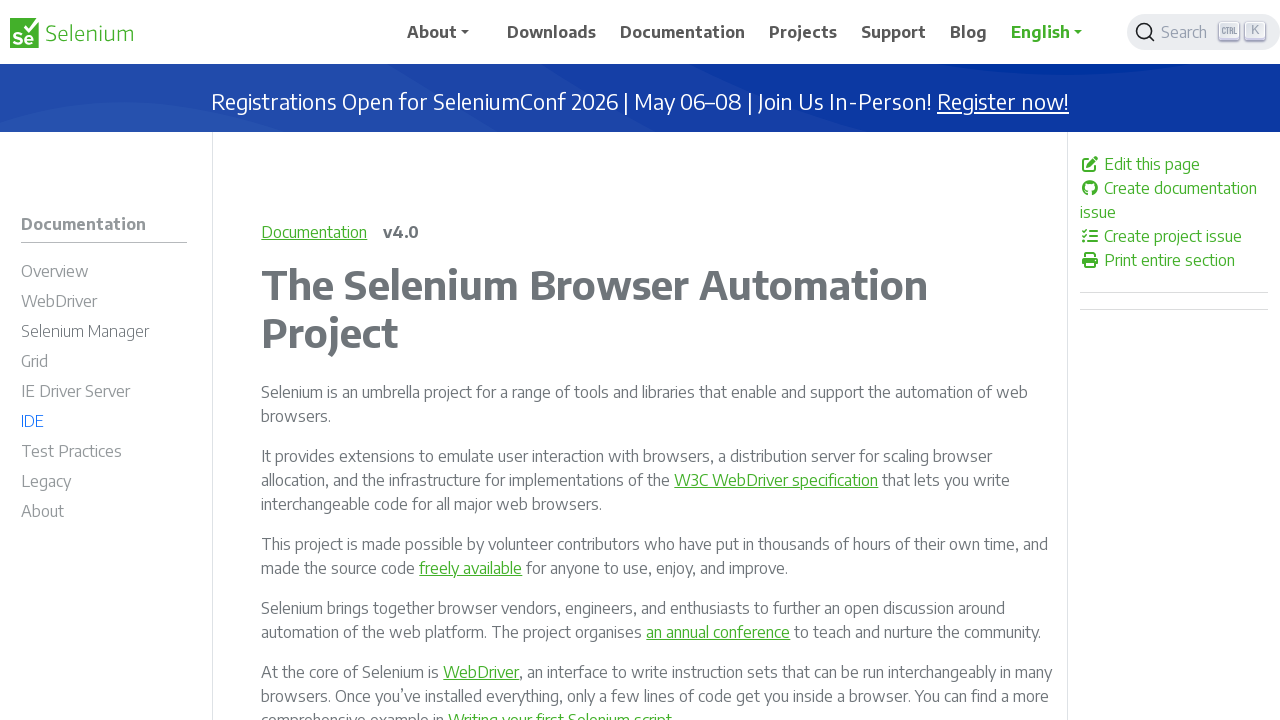

IDE page loaded in new tab
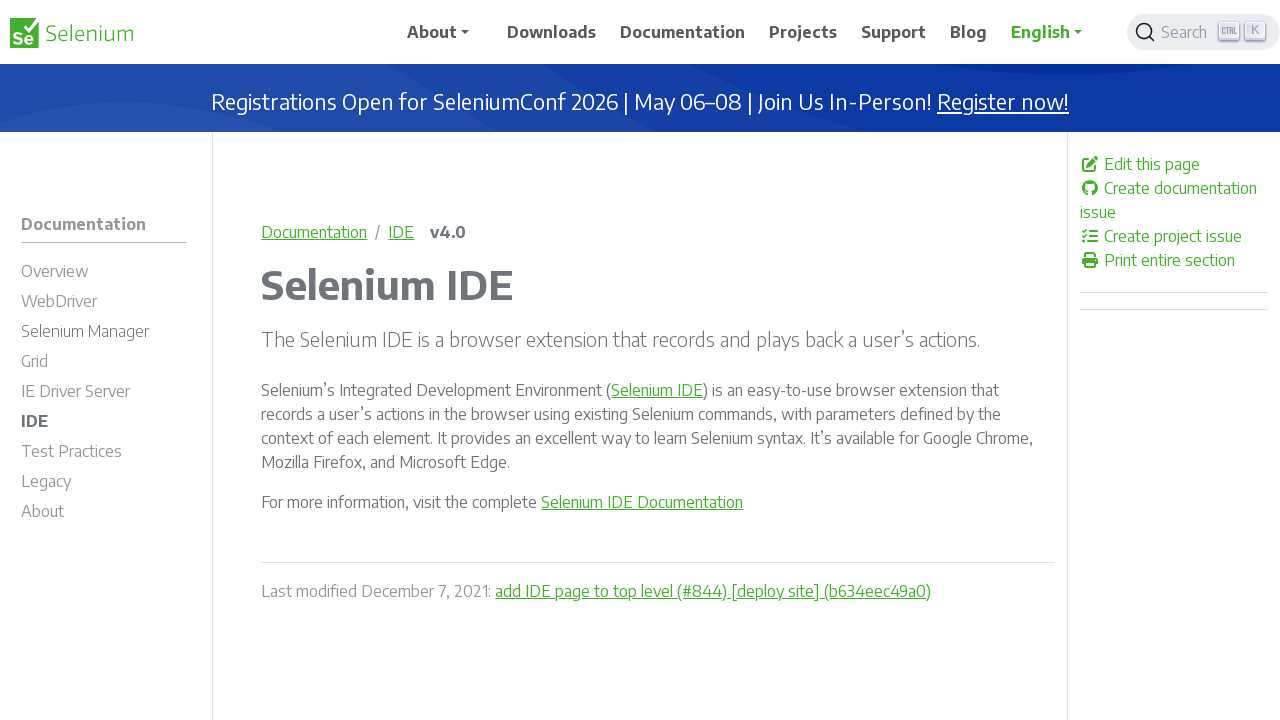

Closed IDE tab
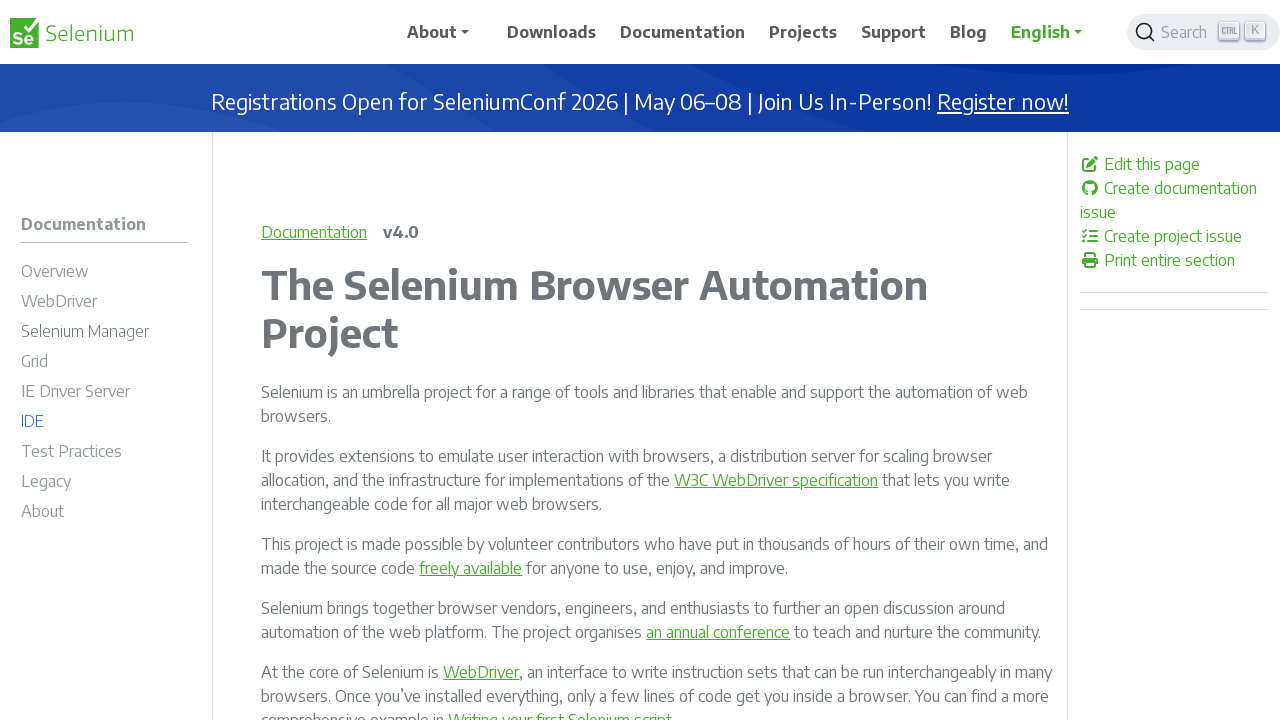

Clicked Test Practices link to open in new tab at (104, 454) on #m-documentationtest_practices
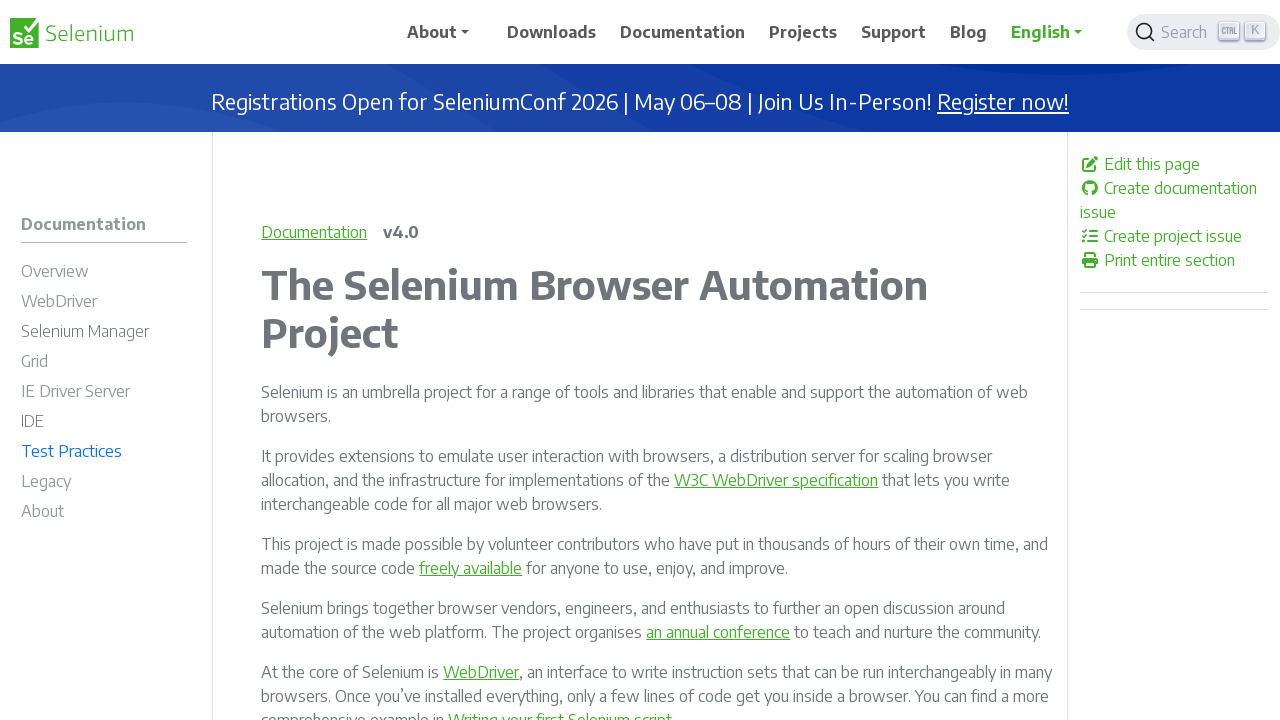

Test Practices page loaded in new tab
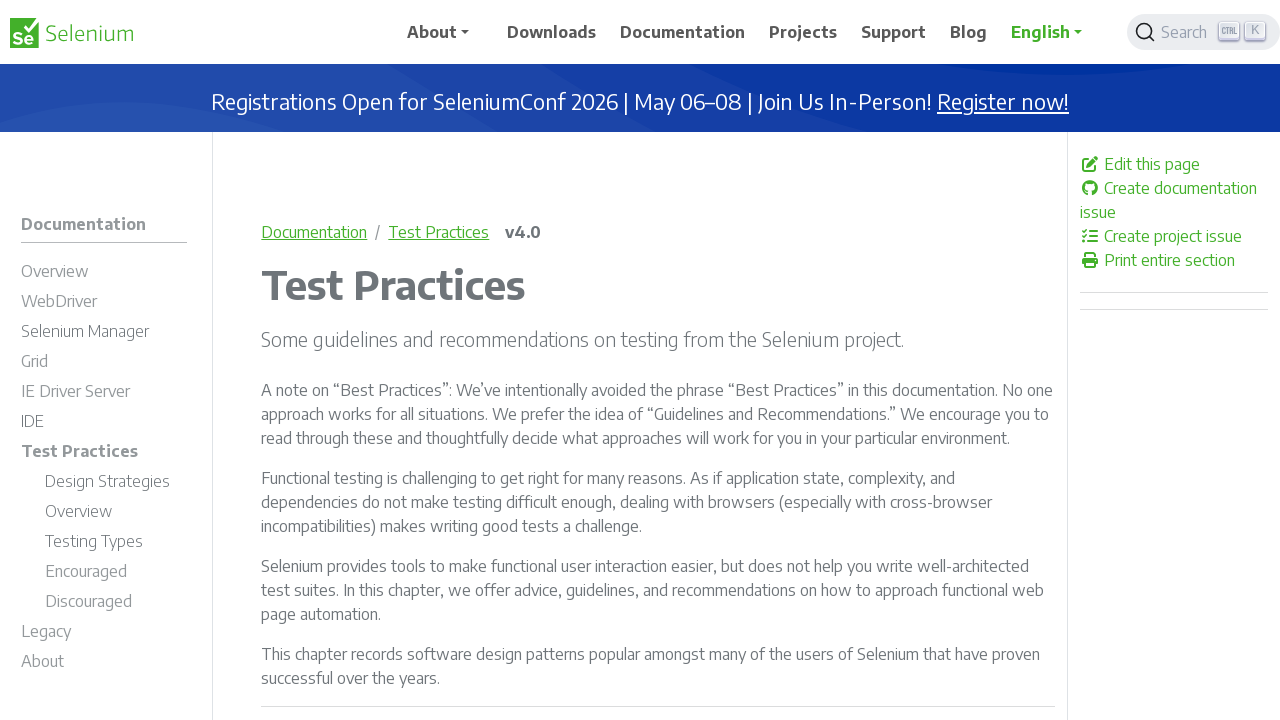

Closed Test Practices tab
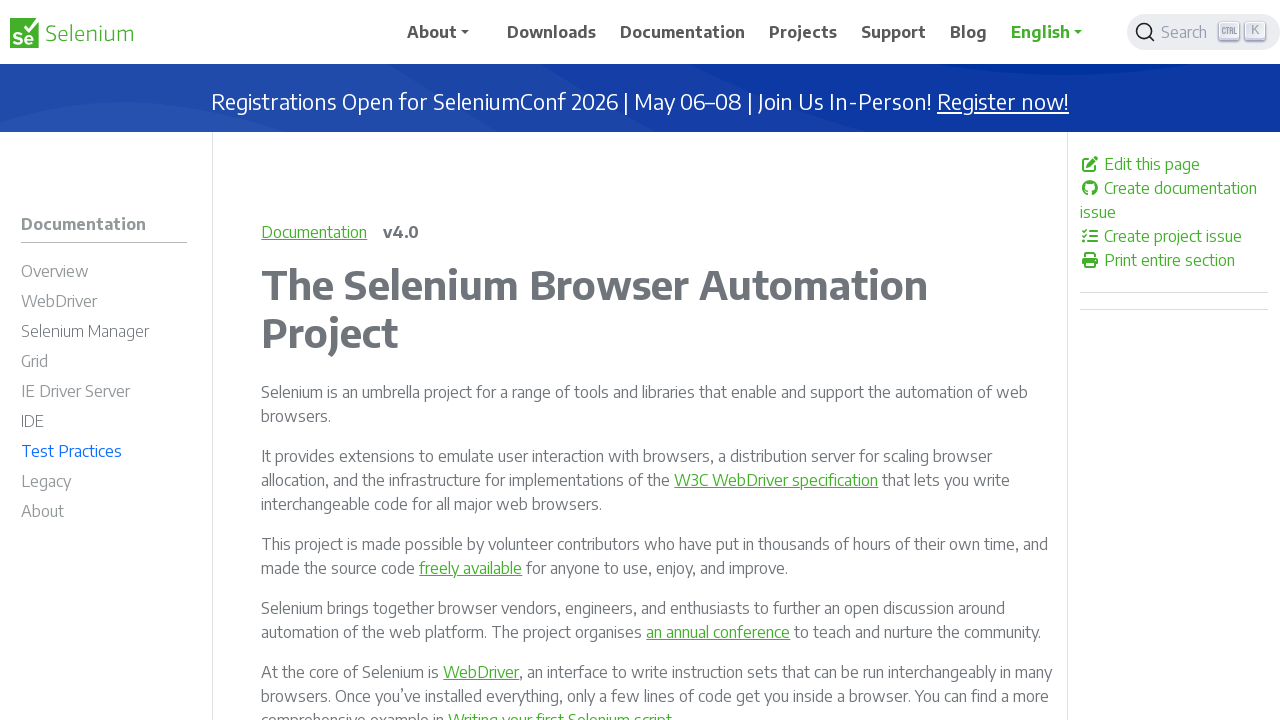

Clicked Legacy link to open in new tab at (46, 481) on text=Legacy
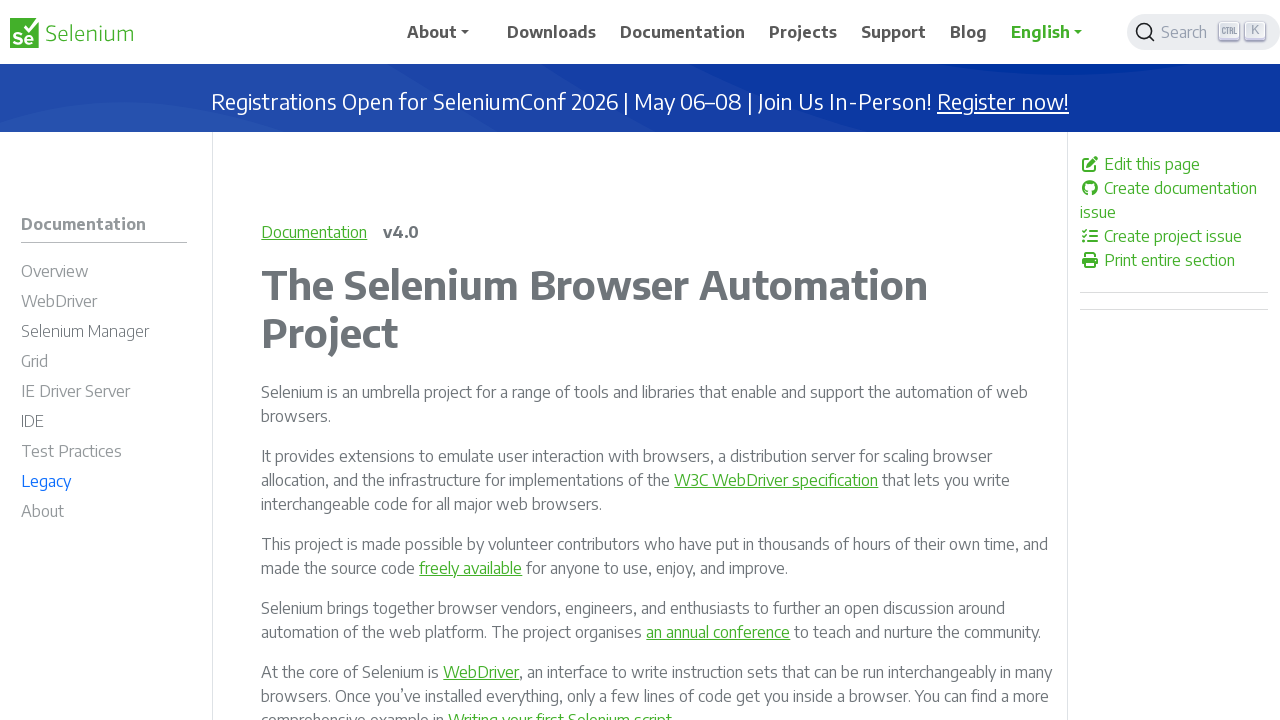

Legacy page loaded in new tab
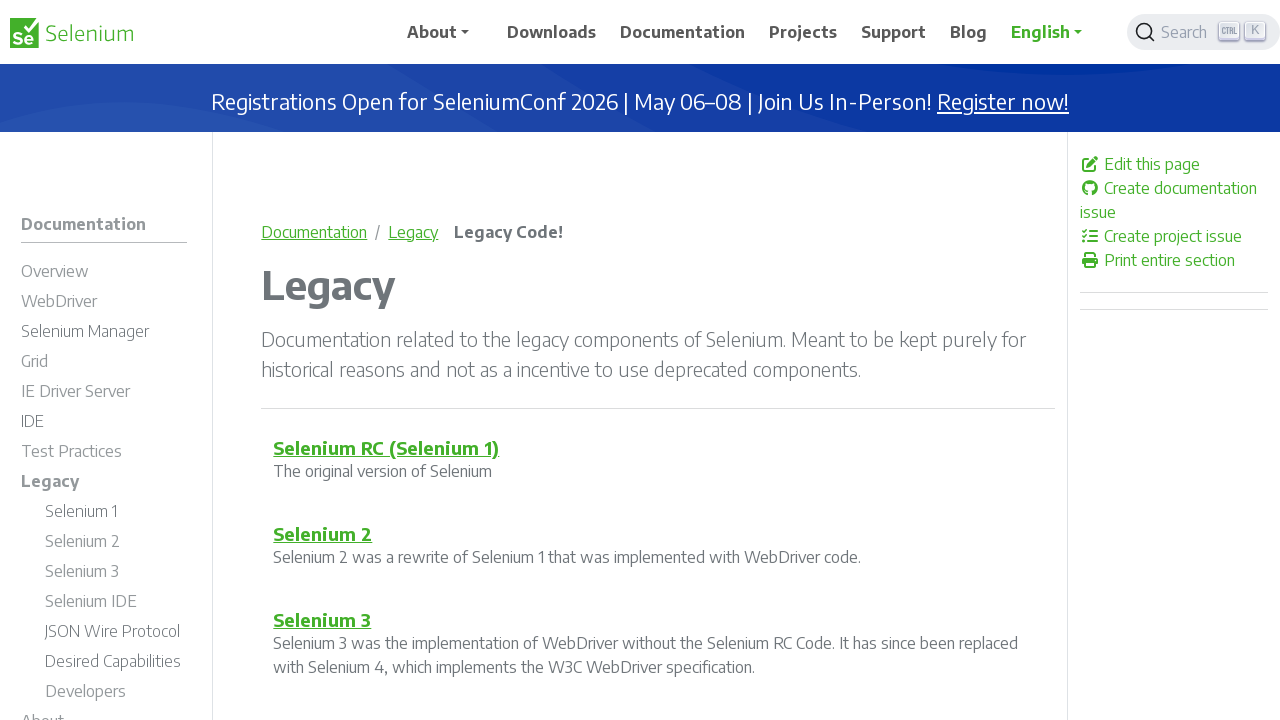

Closed Legacy tab
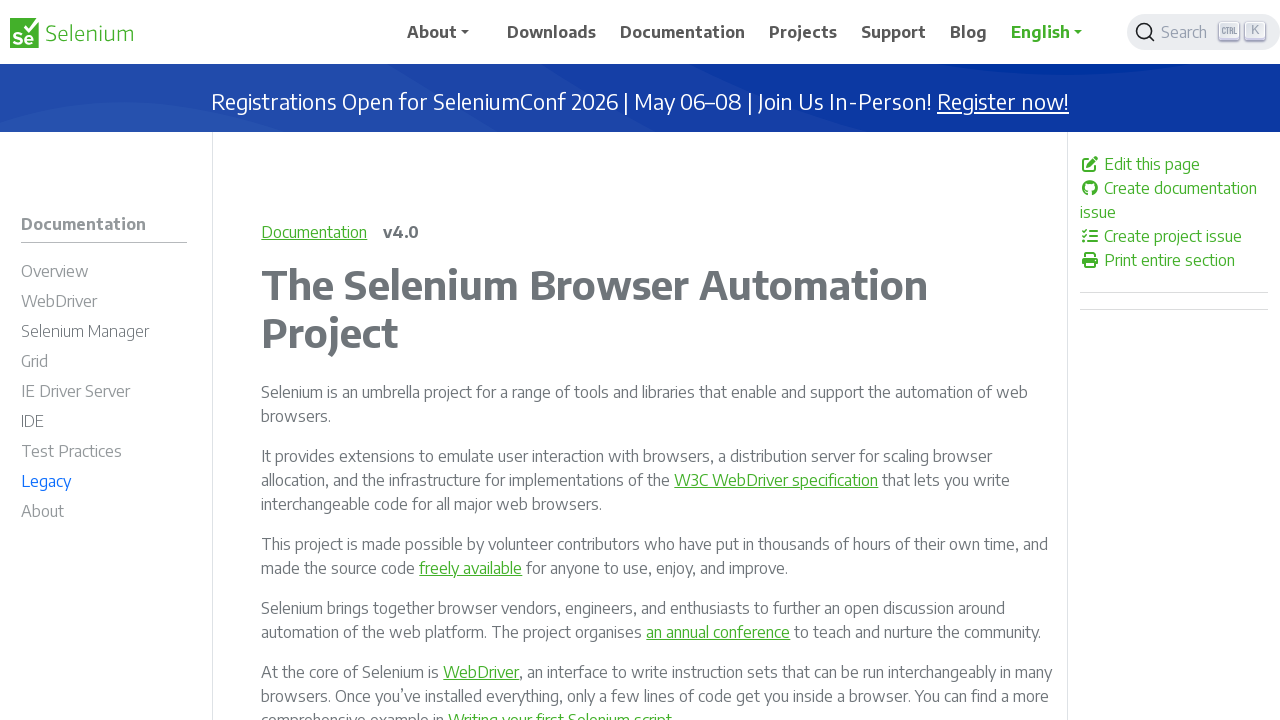

Clicked About link to open in new tab at (104, 514) on #m-documentationabout
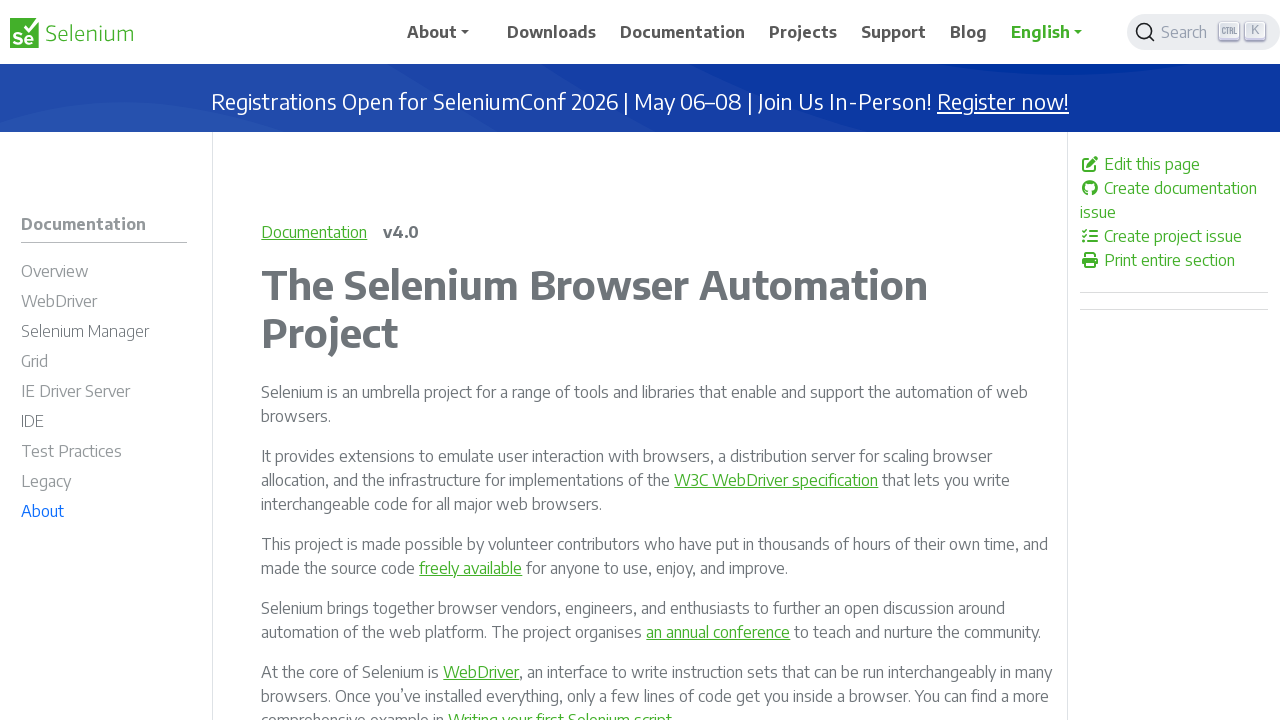

About page loaded in new tab
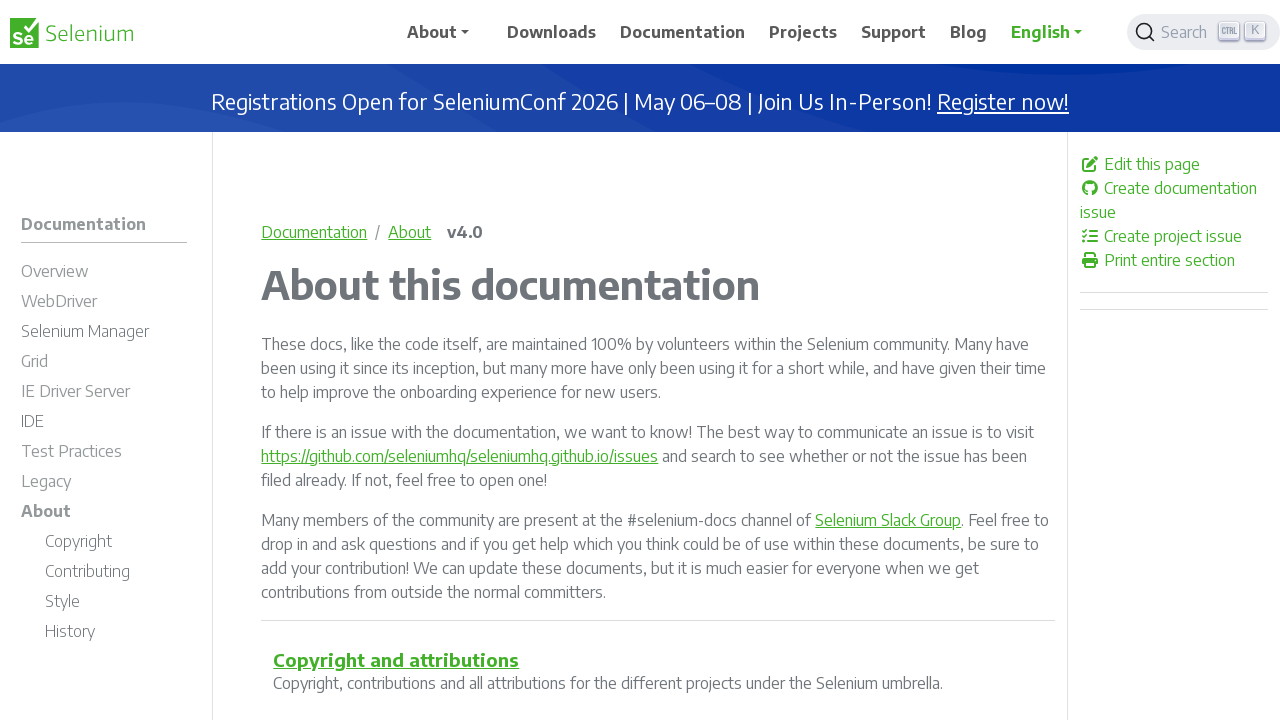

Closed About tab
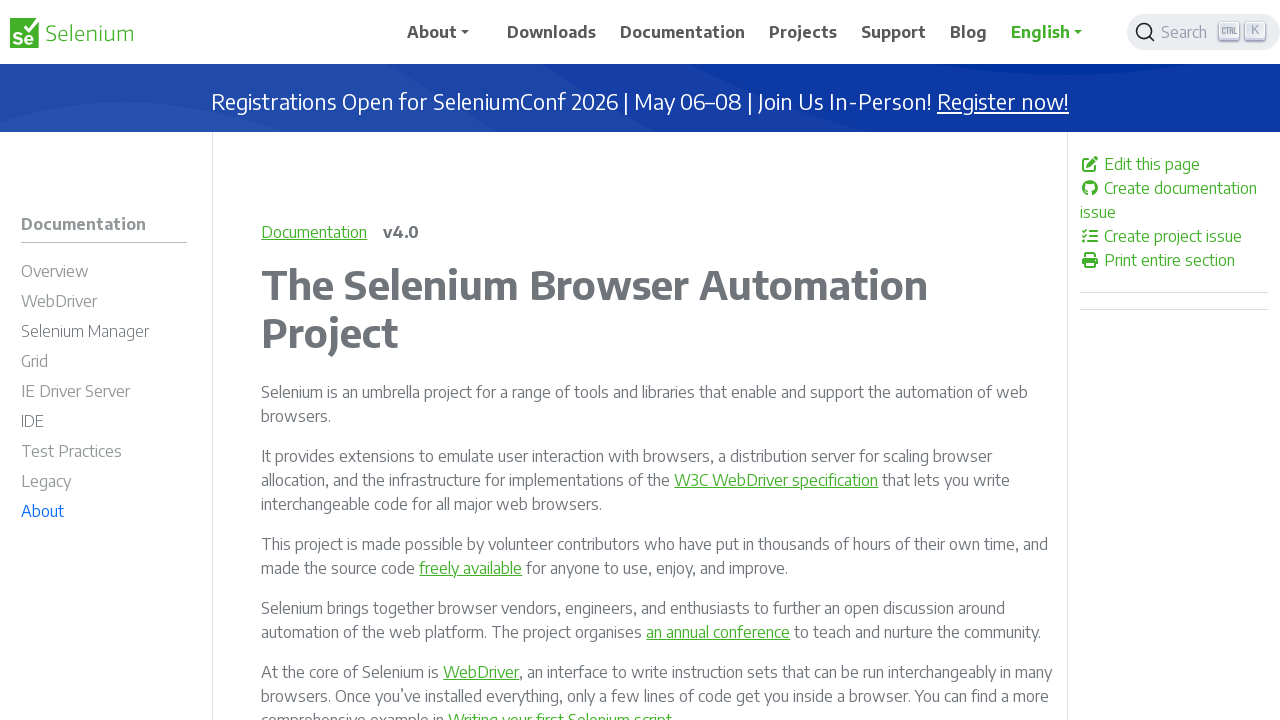

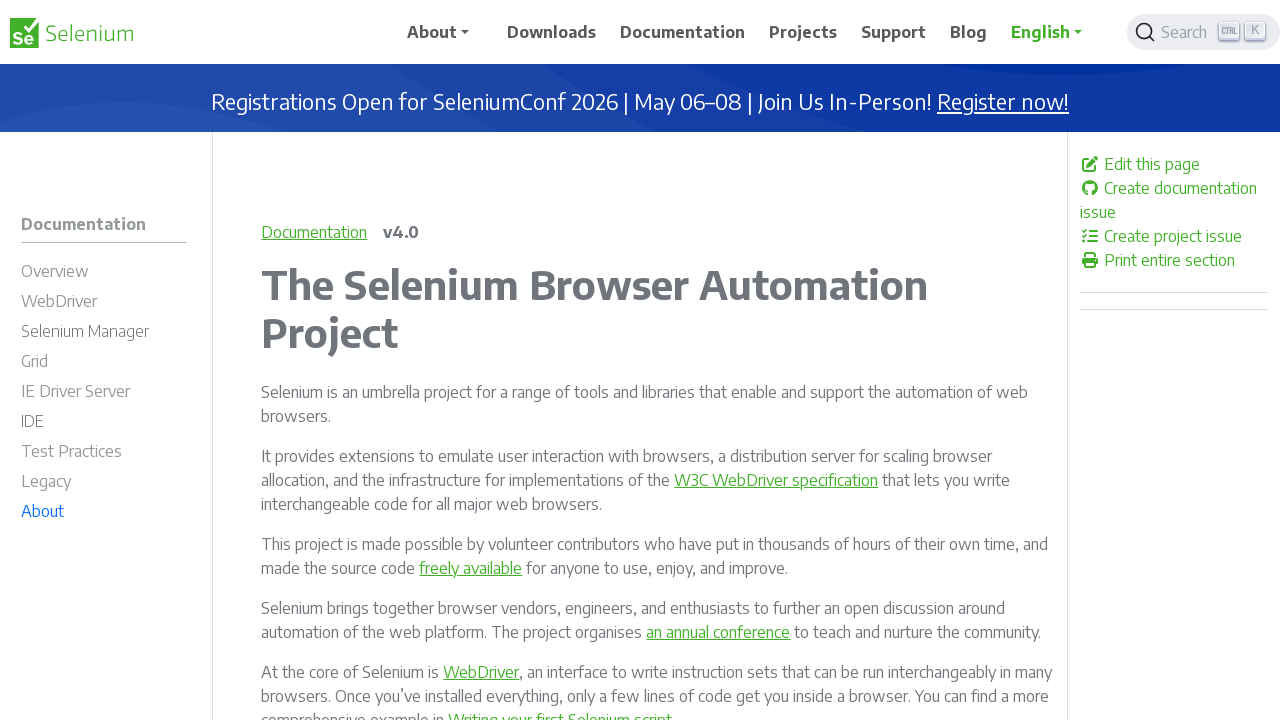